Navigates to the Whizit Global website and executes JavaScript to display a "hello world" alert dialog

Starting URL: https://whizitglobal.com/

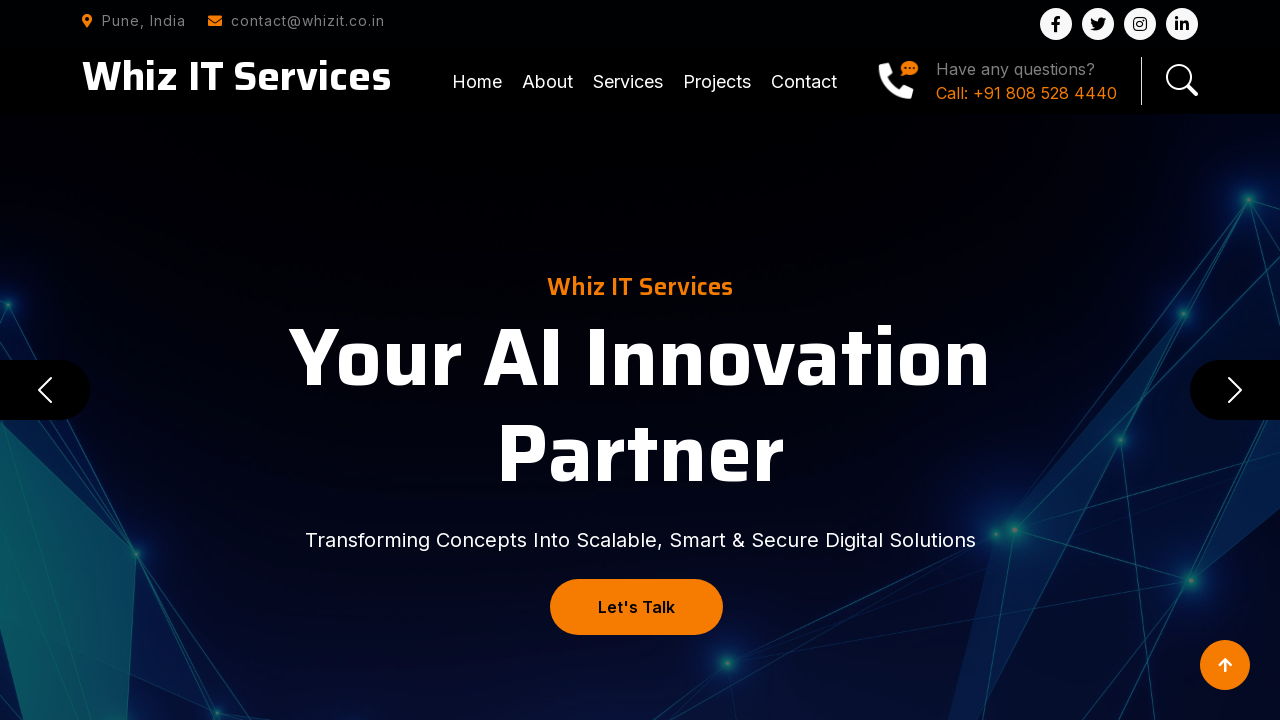

Navigated to https://whizitglobal.com/
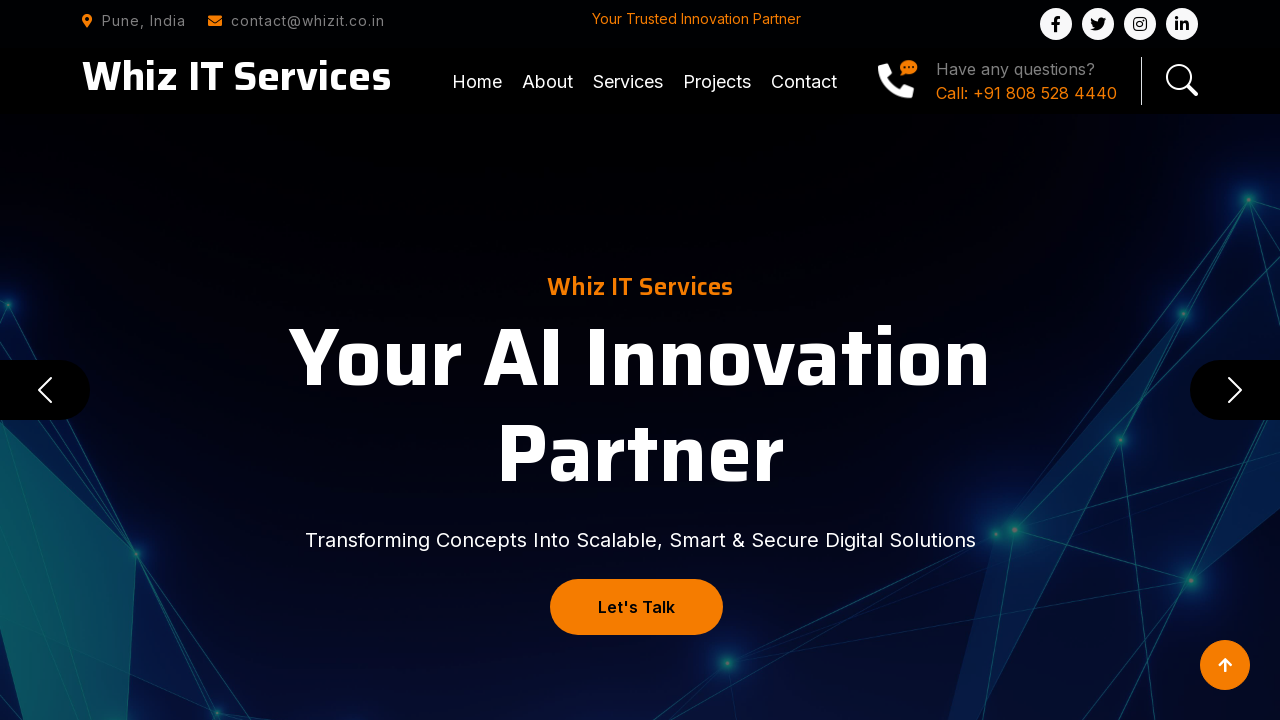

Set up dialog handler to accept alerts
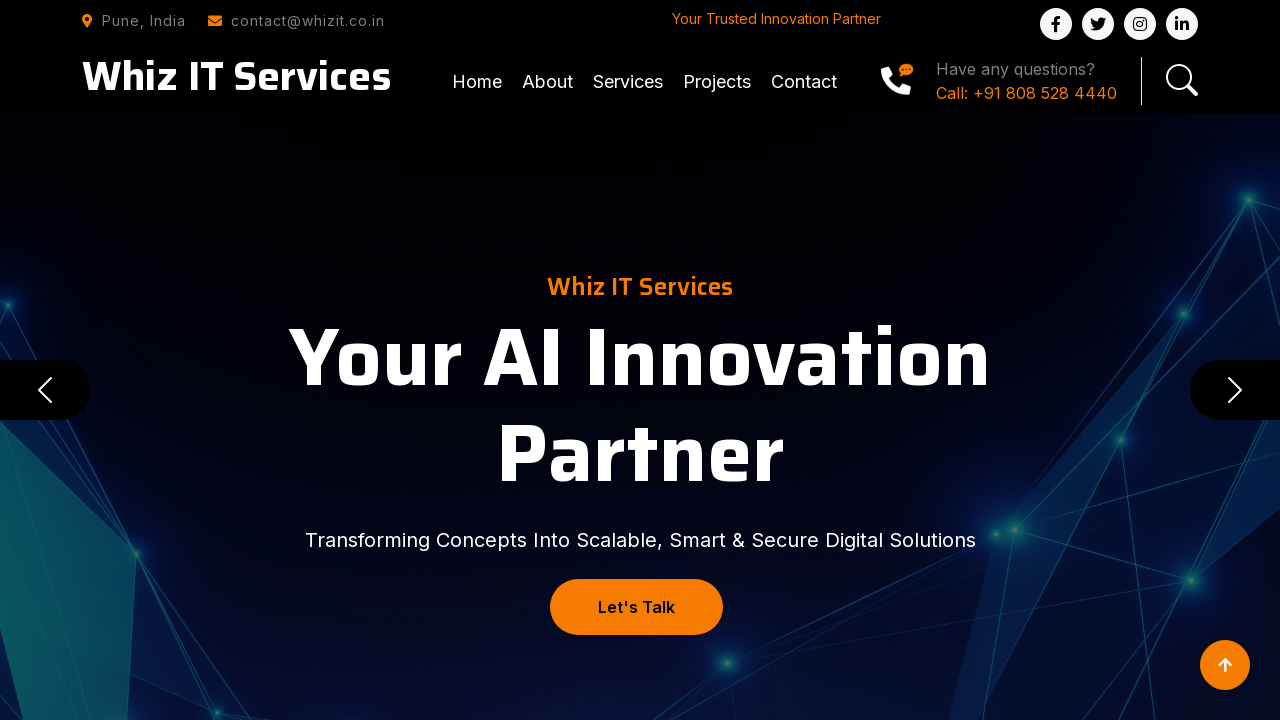

Executed JavaScript to display 'hello world' alert dialog
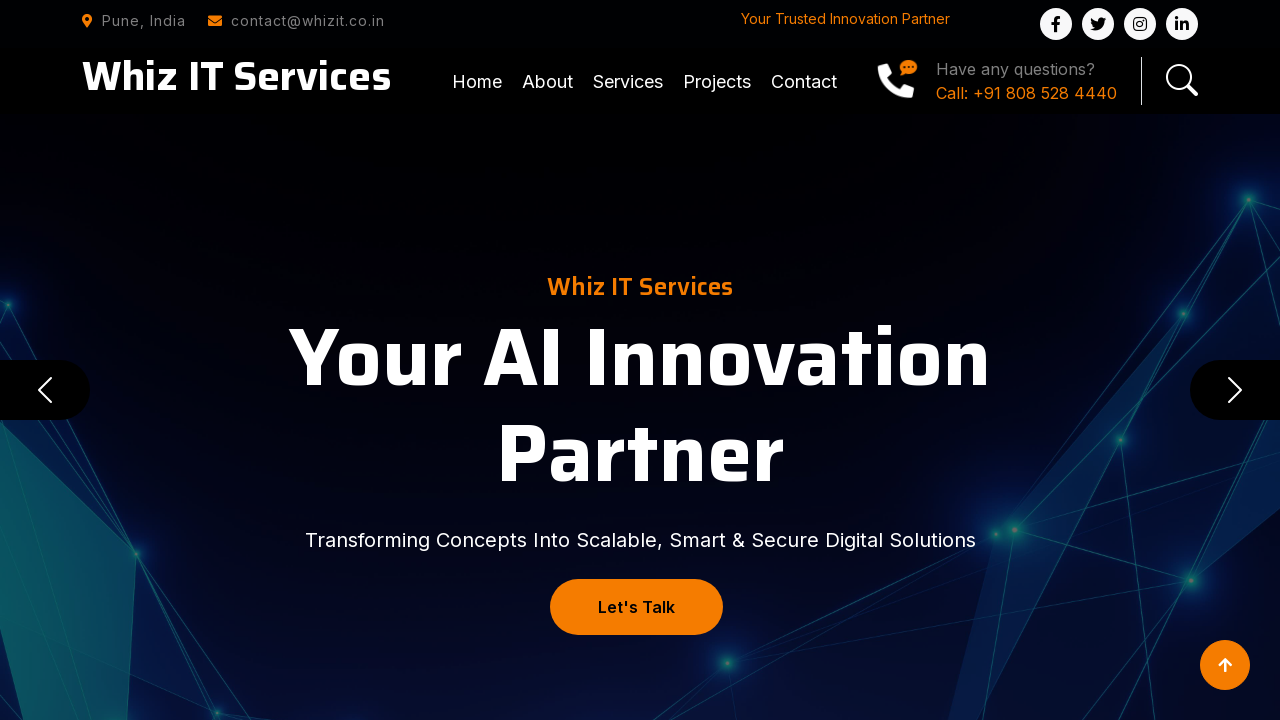

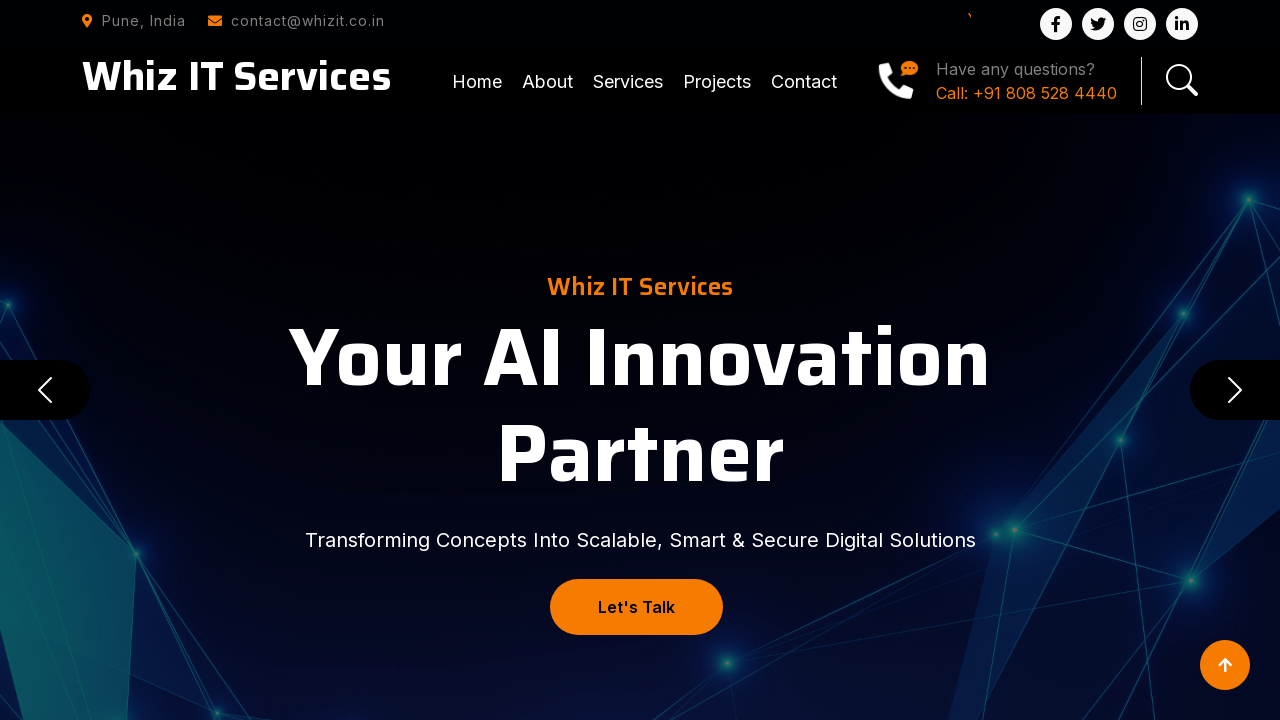